Tests JavaScript scrolling functionality by scrolling to the bottom of the page and then back to the top

Starting URL: https://testautomationpractice.blogspot.com/

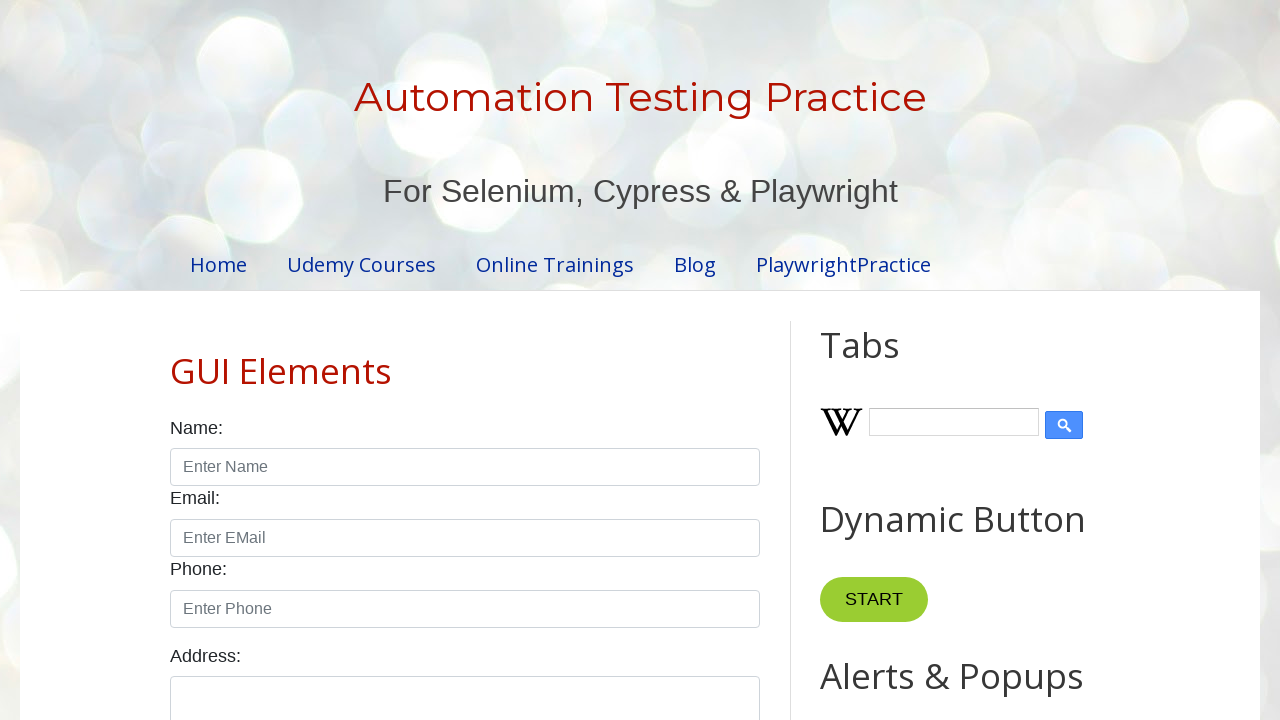

Scrolled to the bottom of the page using JavaScript
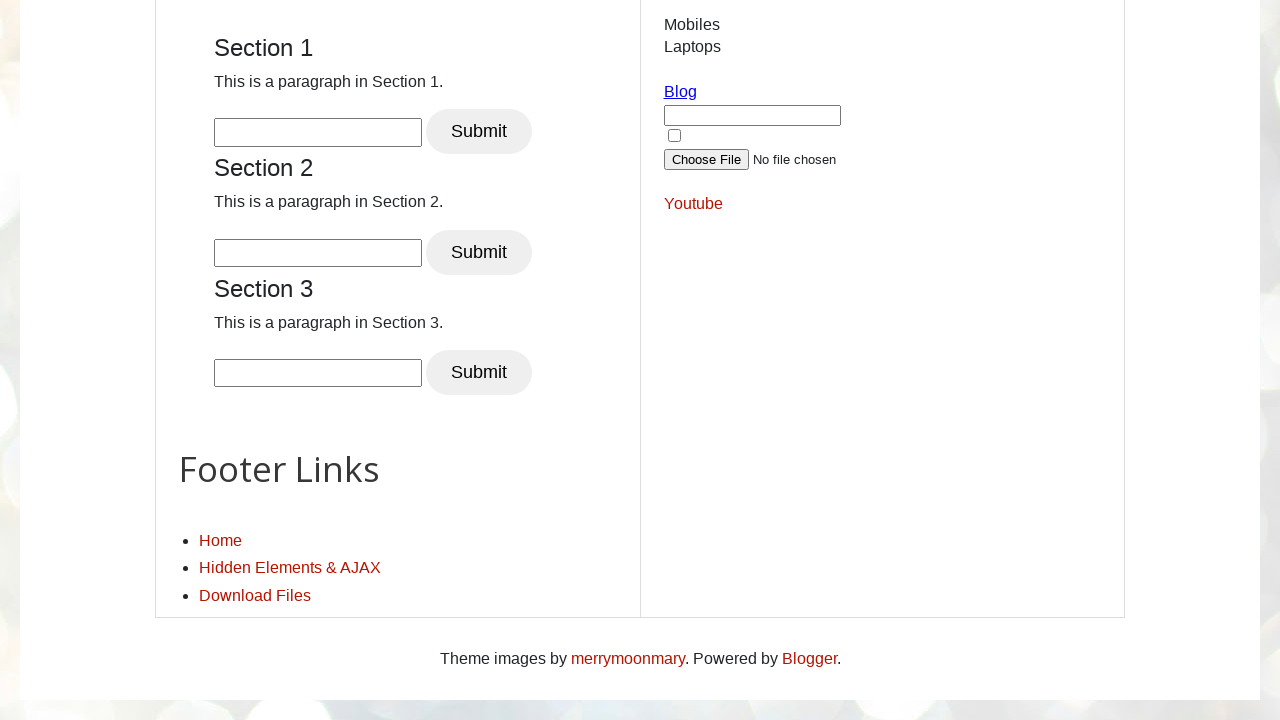

Waited 1 second for scroll animation to complete
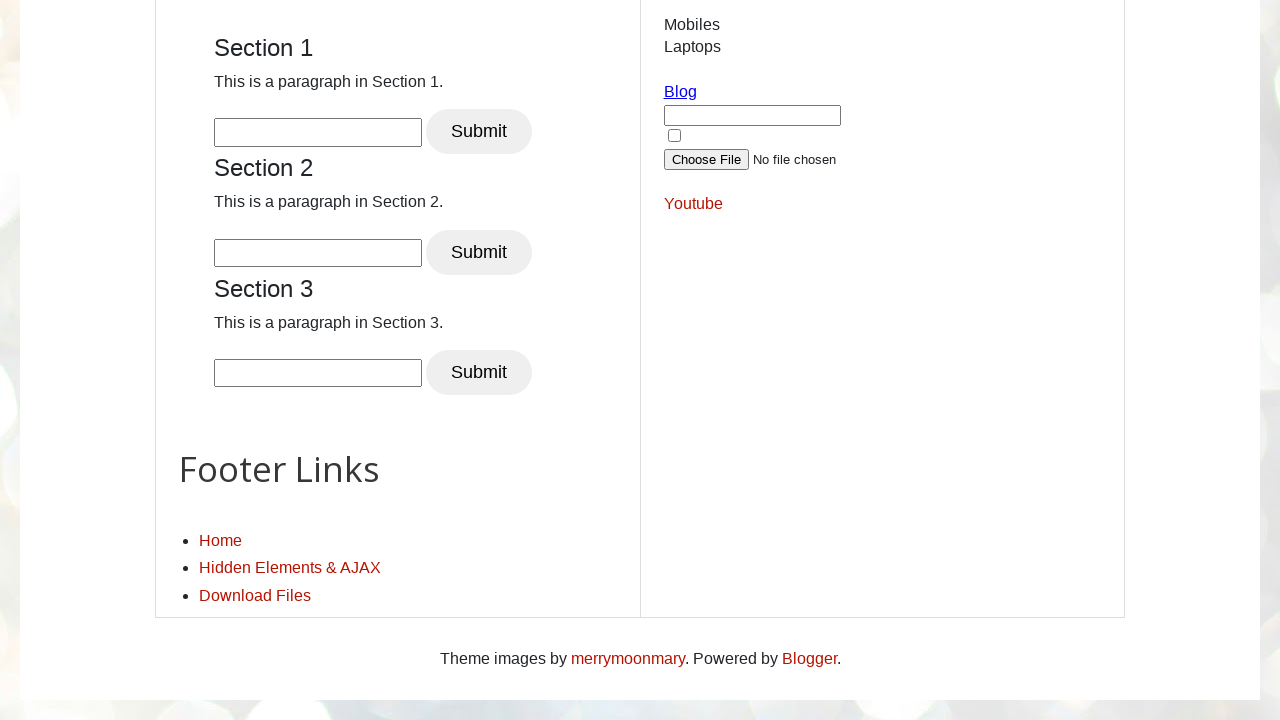

Scrolled back to the top of the page using JavaScript
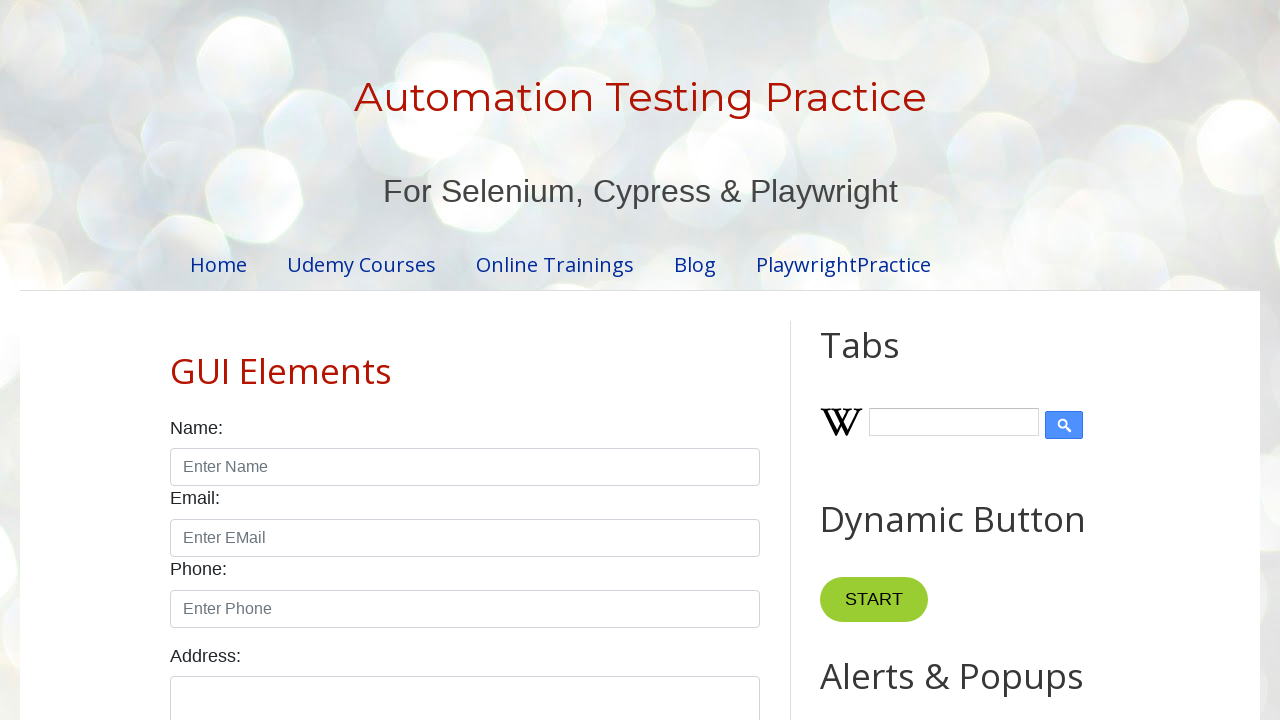

Waited 1 second for scroll animation to complete
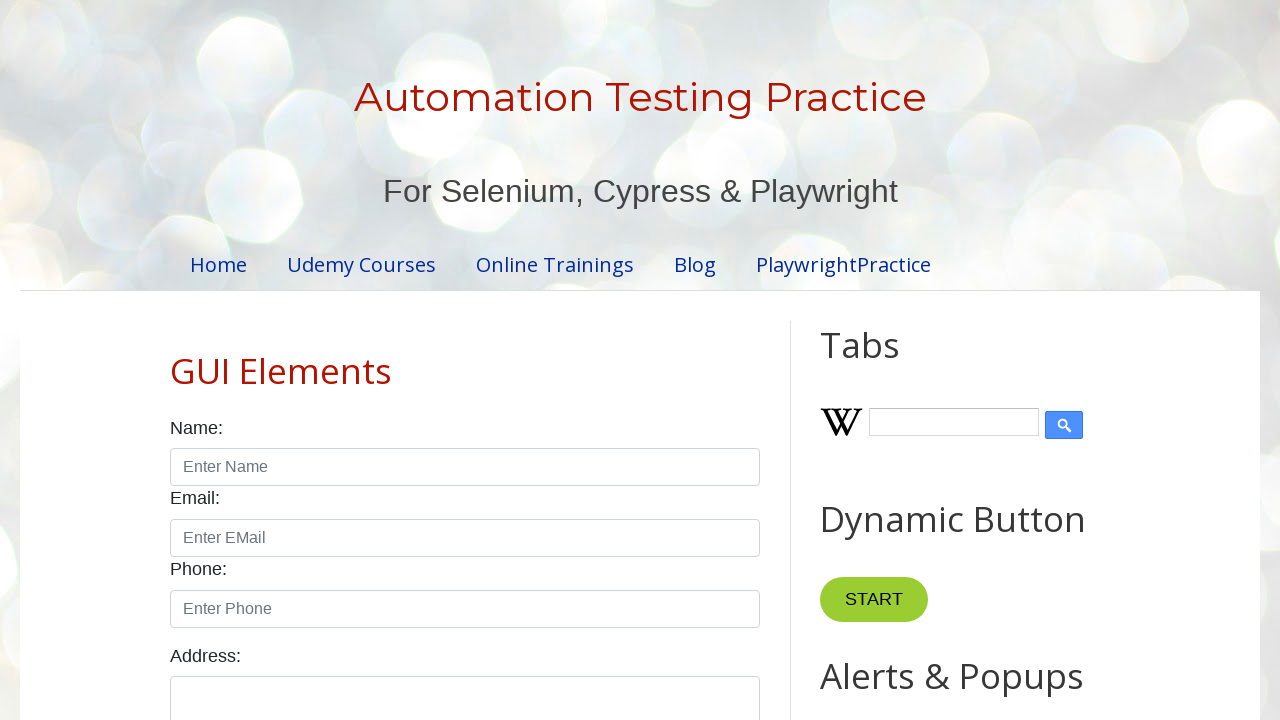

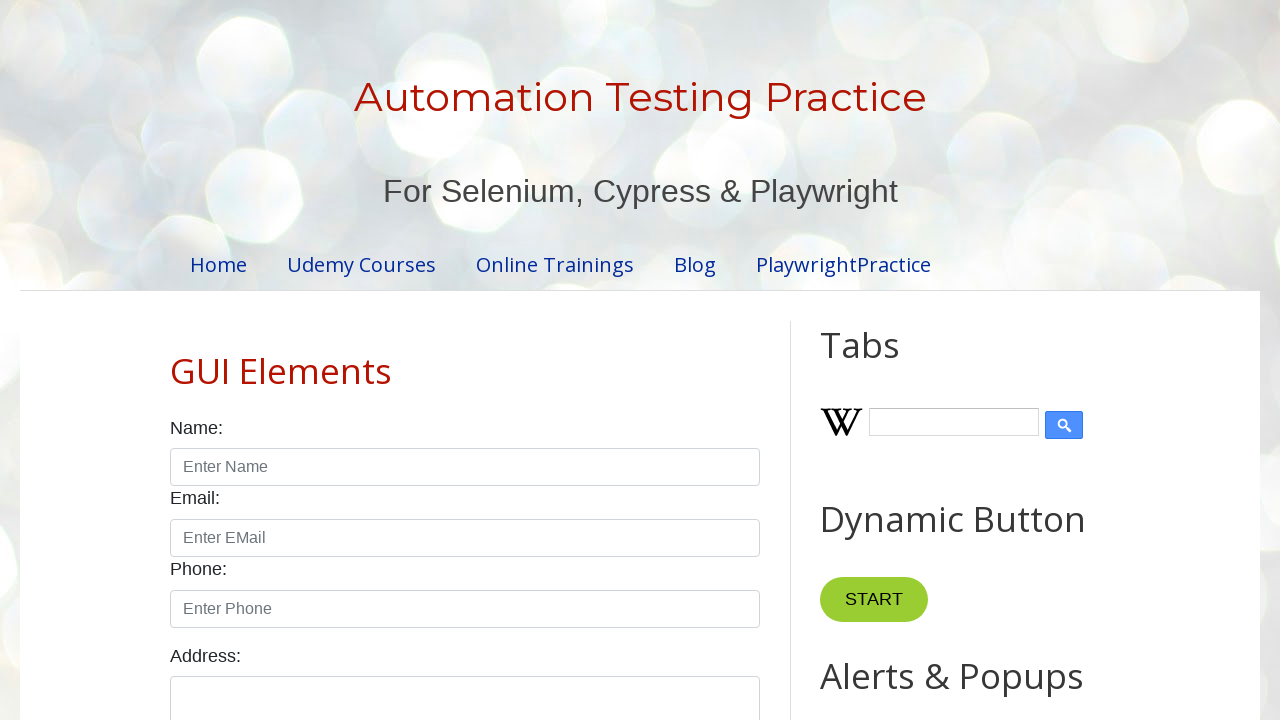